Navigates to a Stepik lesson page, fills in an answer field and submits the solution

Starting URL: https://stepik.org/lesson/25969/step/12

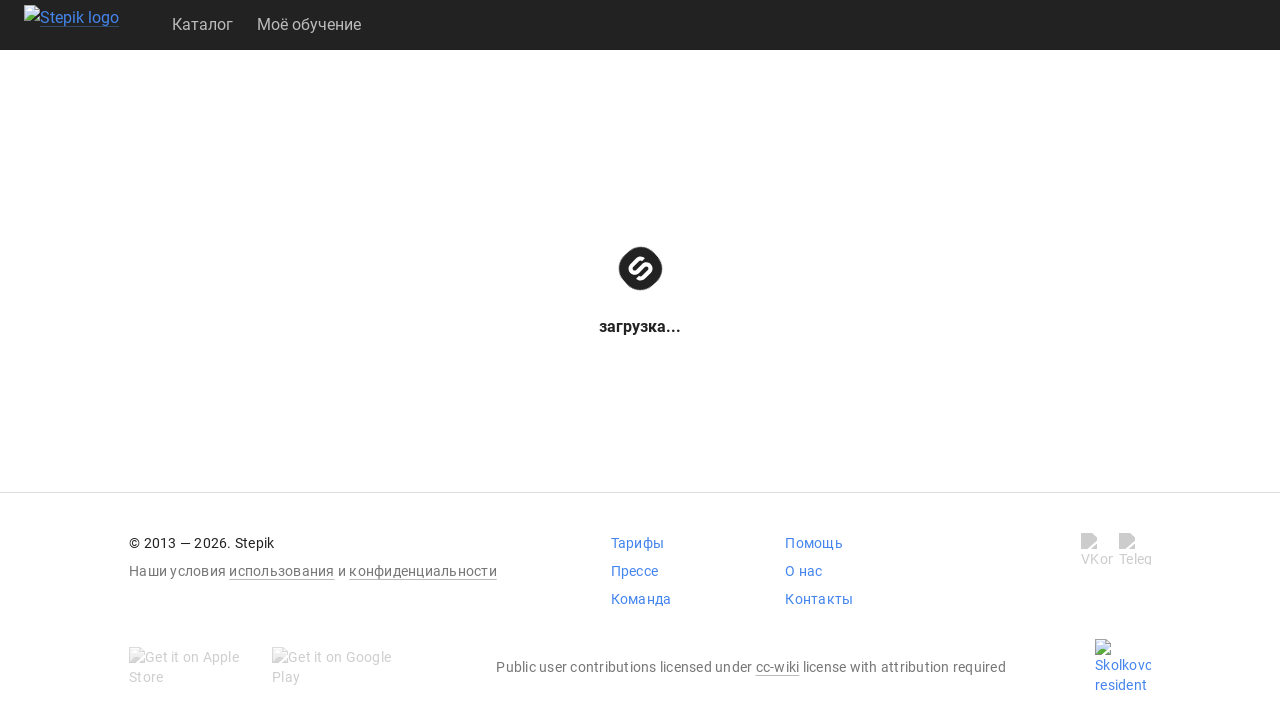

Filled answer field with 'get()' on .textarea
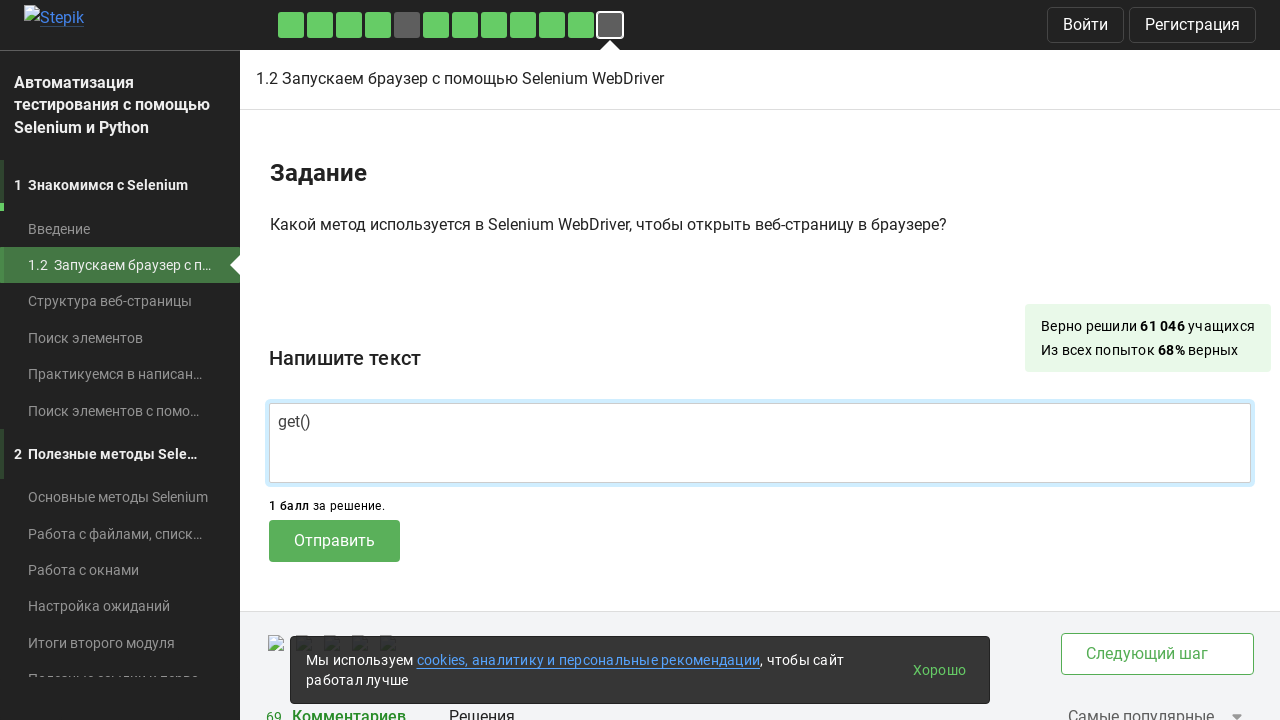

Clicked submit button to send answer at (334, 541) on .submit-submission
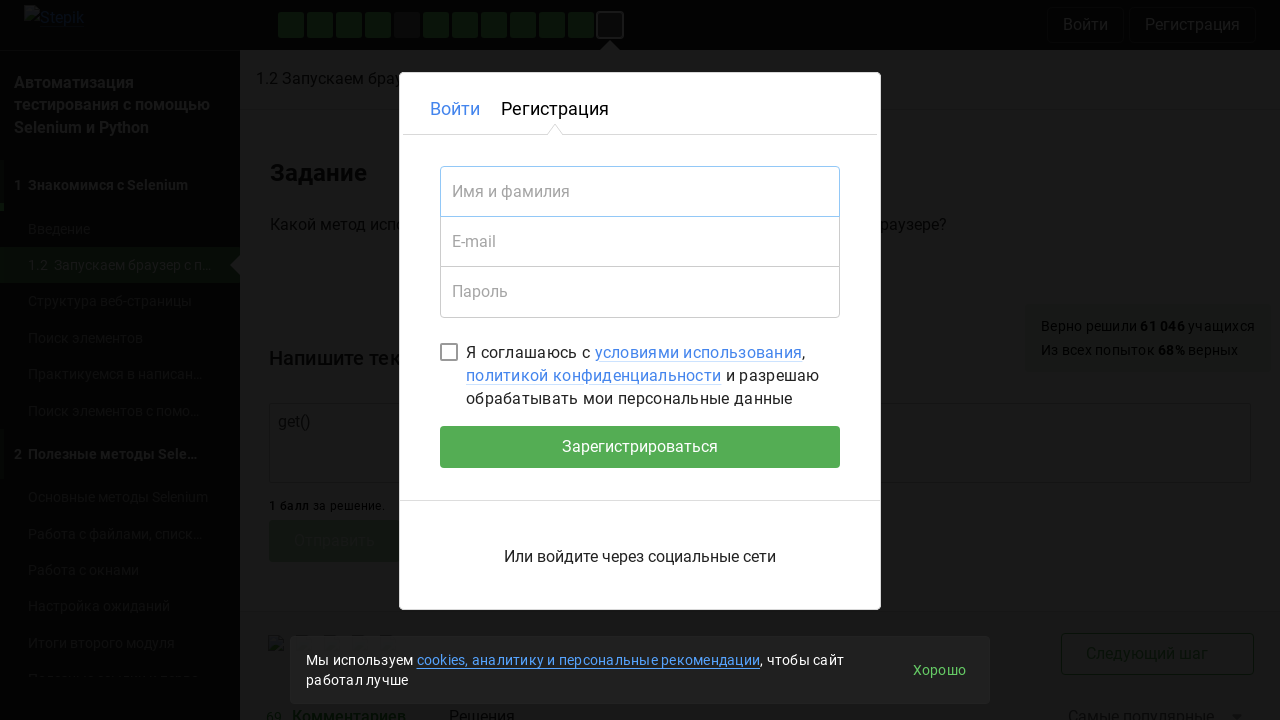

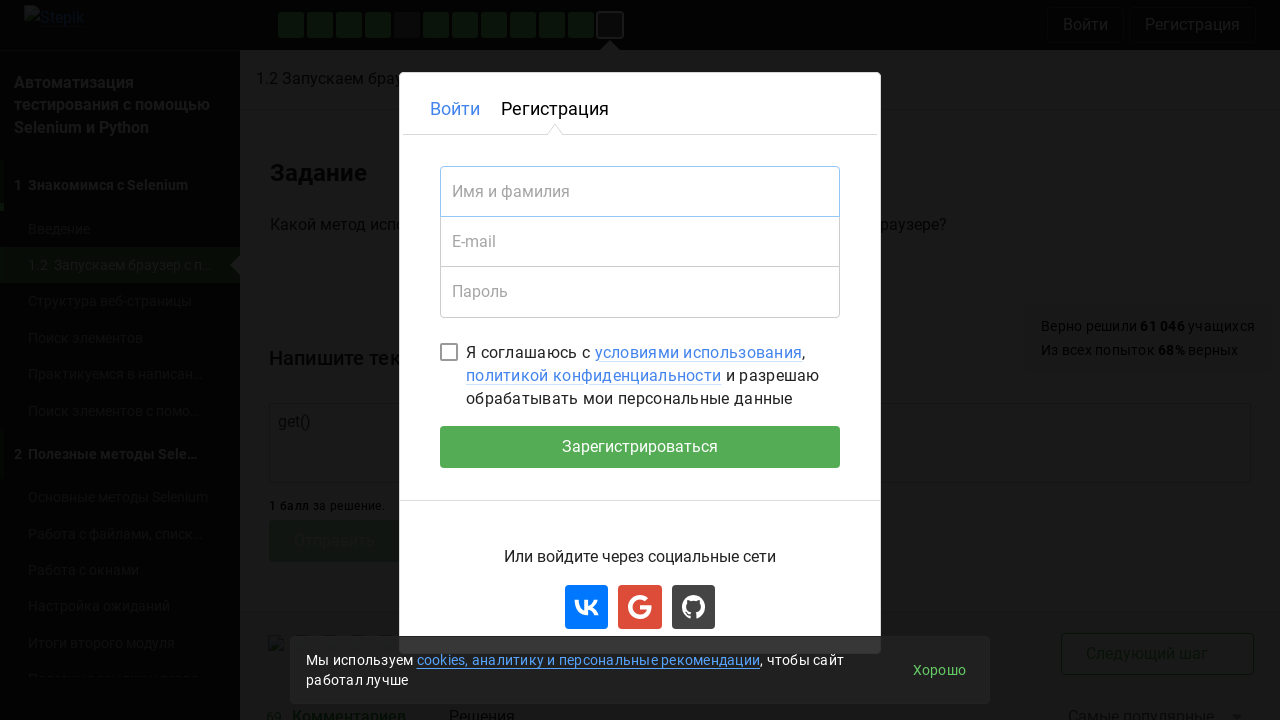